Tests JavaScript alert handling by clicking a button that triggers an alert, accepting the alert, and verifying the success message is displayed

Starting URL: https://the-internet.herokuapp.com/javascript_alerts

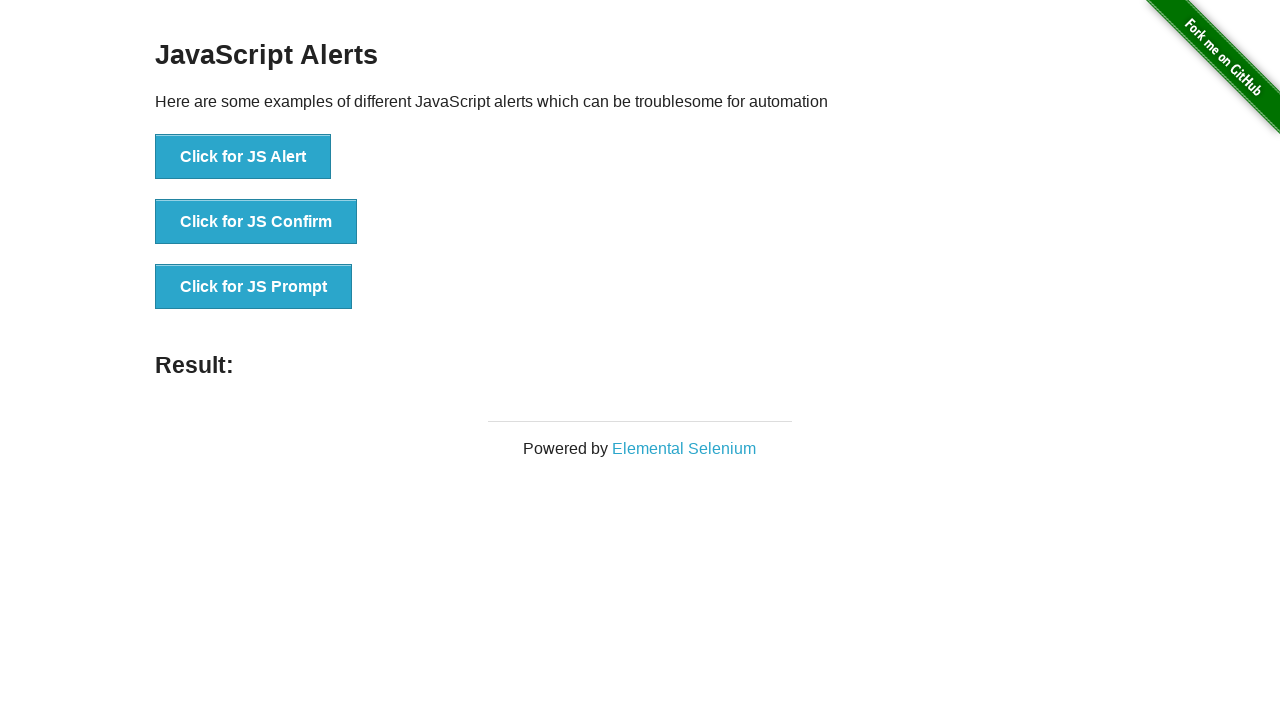

Clicked the 'Click for JS Alert' button at (243, 157) on xpath=//button[@onclick='jsAlert()']
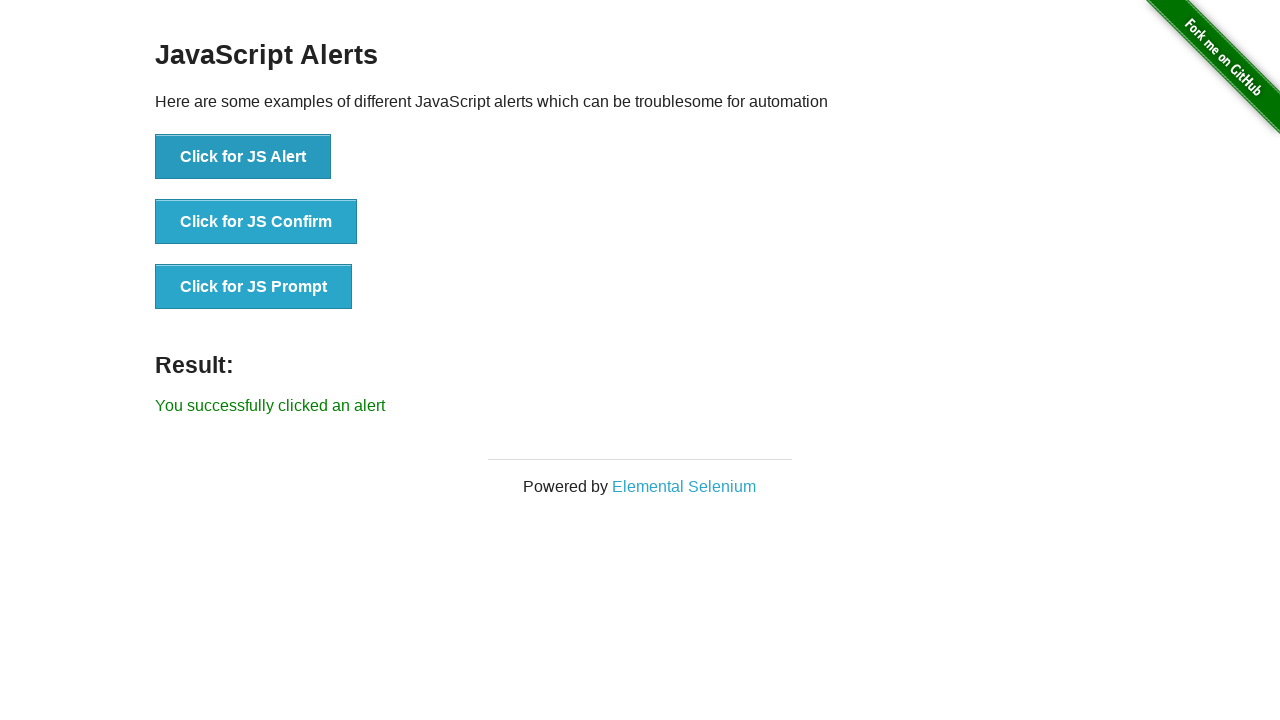

Set up dialog handler to accept alerts
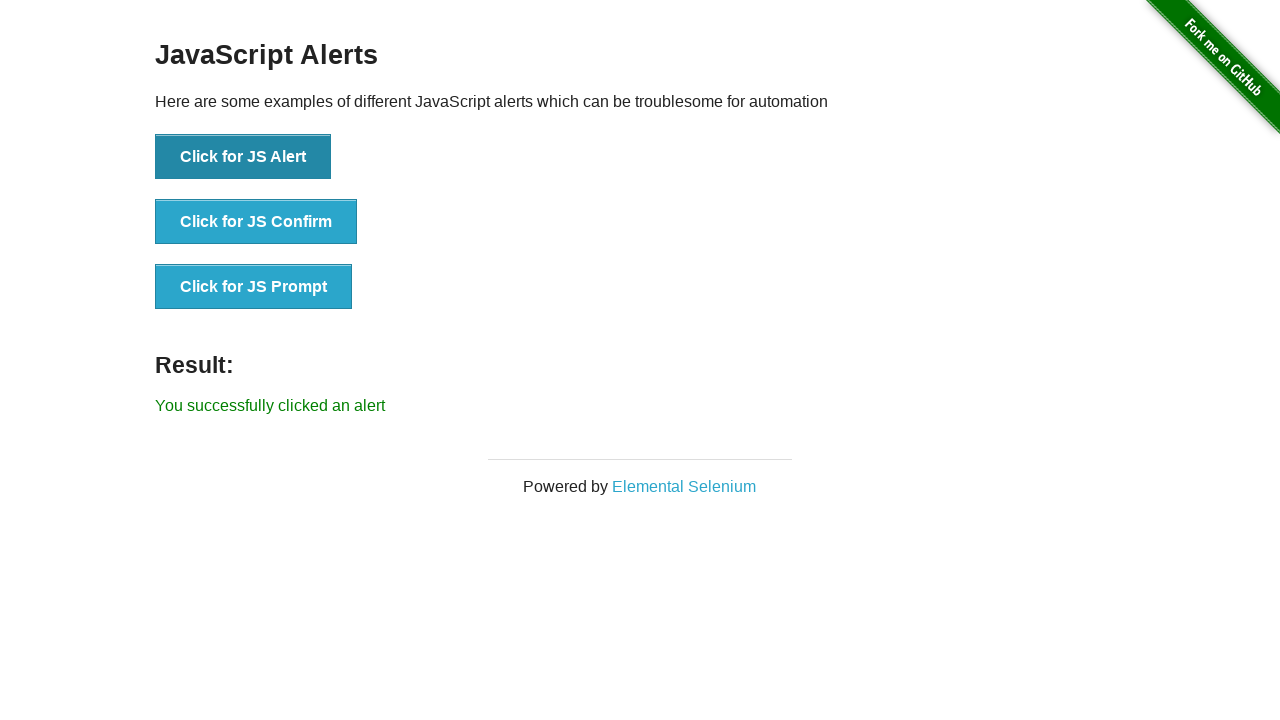

Waited for result message to appear
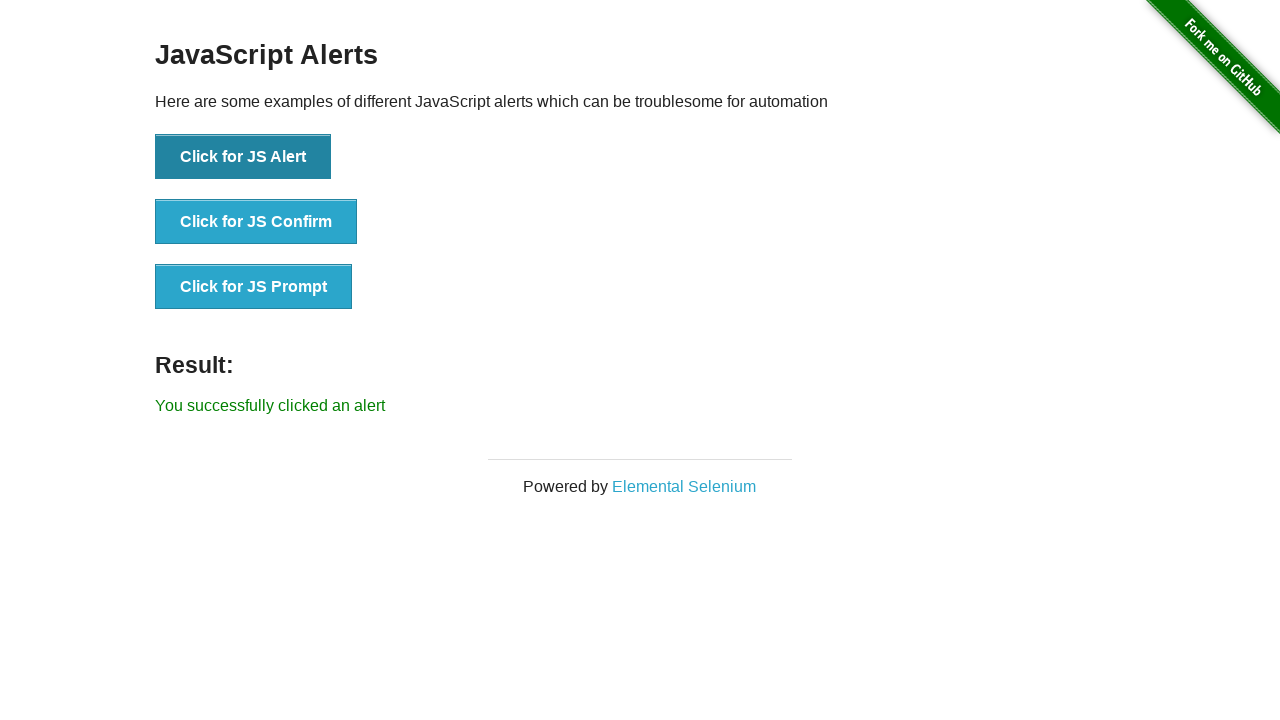

Retrieved result message text
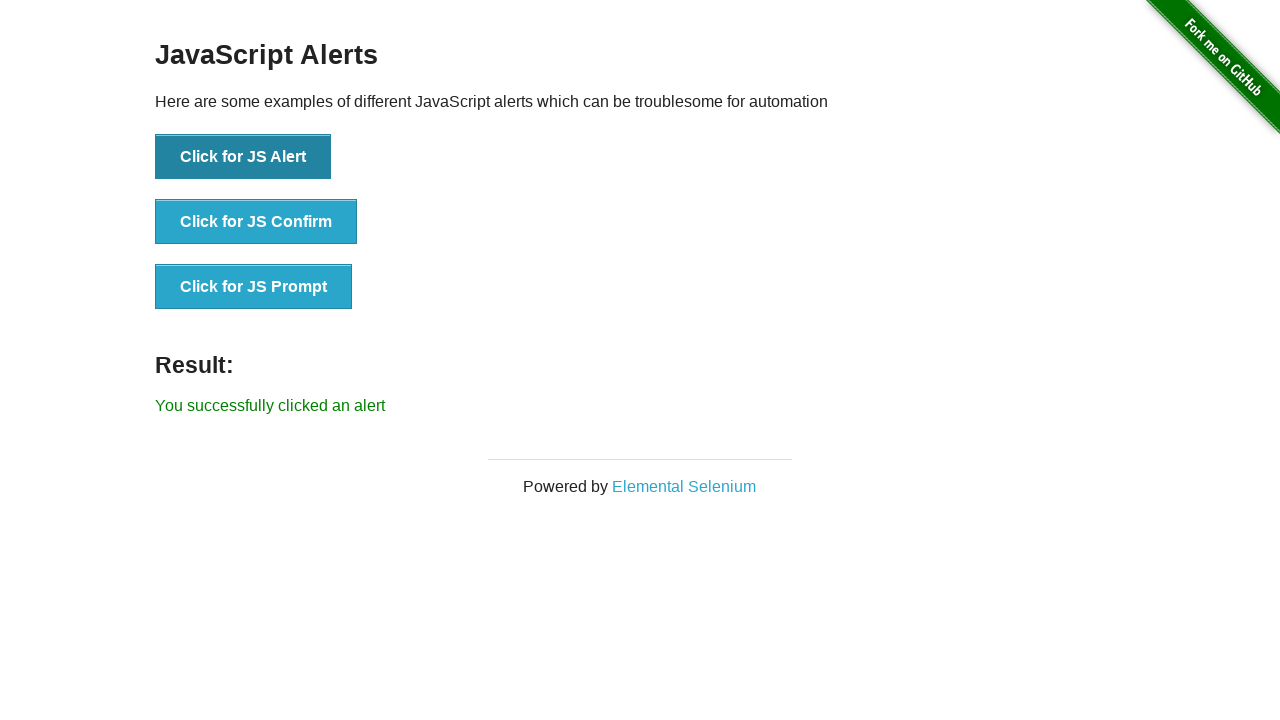

Verified result message matches expected text: 'You successfully clicked an alert'
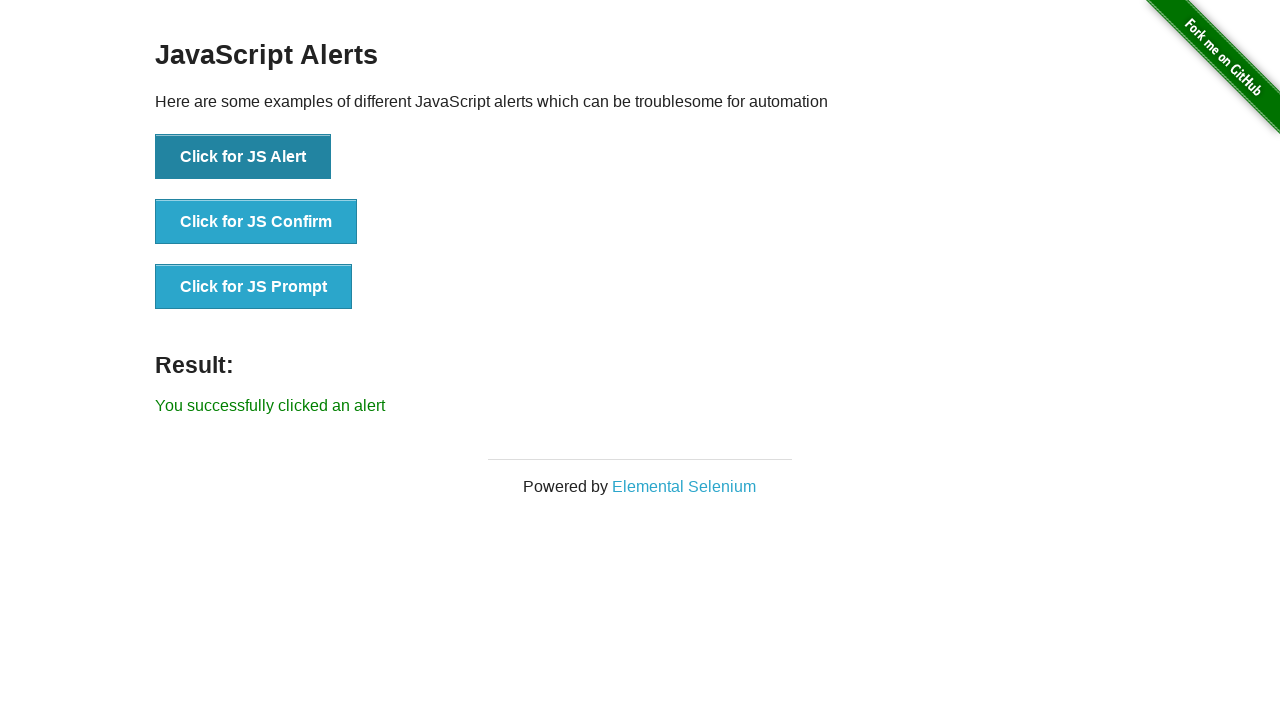

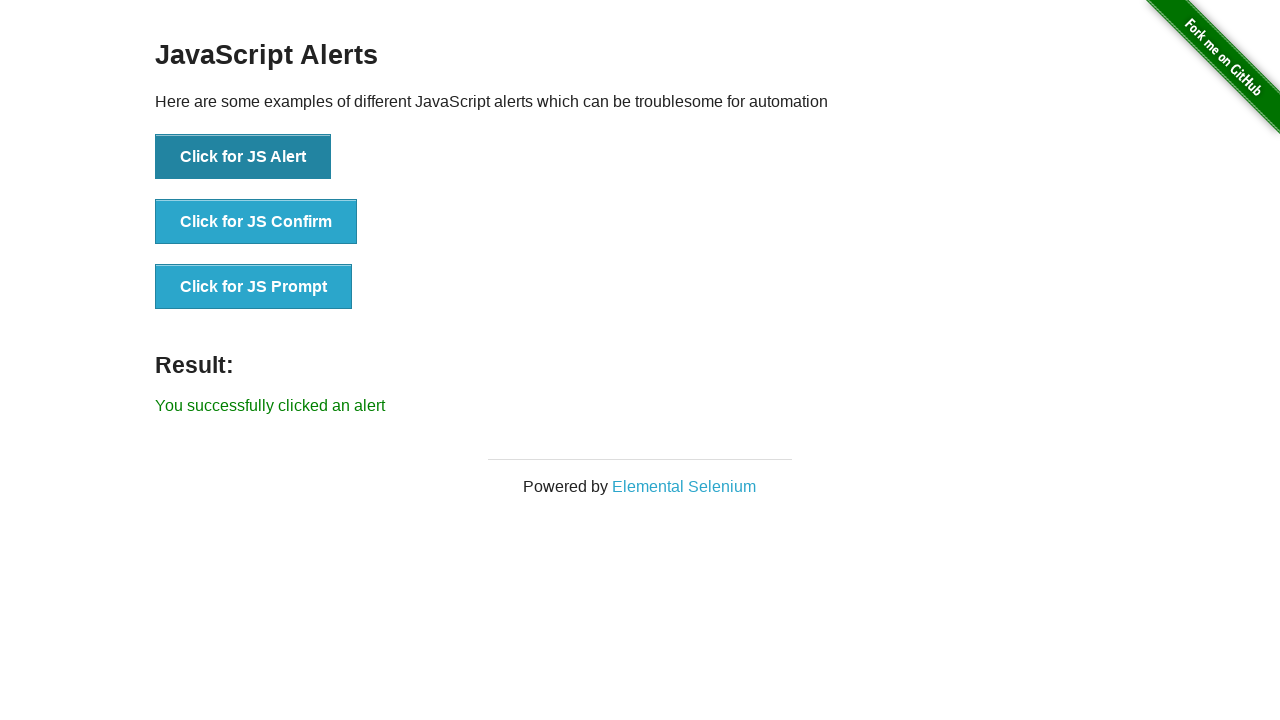